Tests adding multiple specific grocery items (Brocolli, Cauliflower, Cucumber, Beetroot) to a shopping cart on an e-commerce practice site by iterating through products and clicking "Add to Cart" buttons for matching items.

Starting URL: https://rahulshettyacademy.com/seleniumPractise/#/

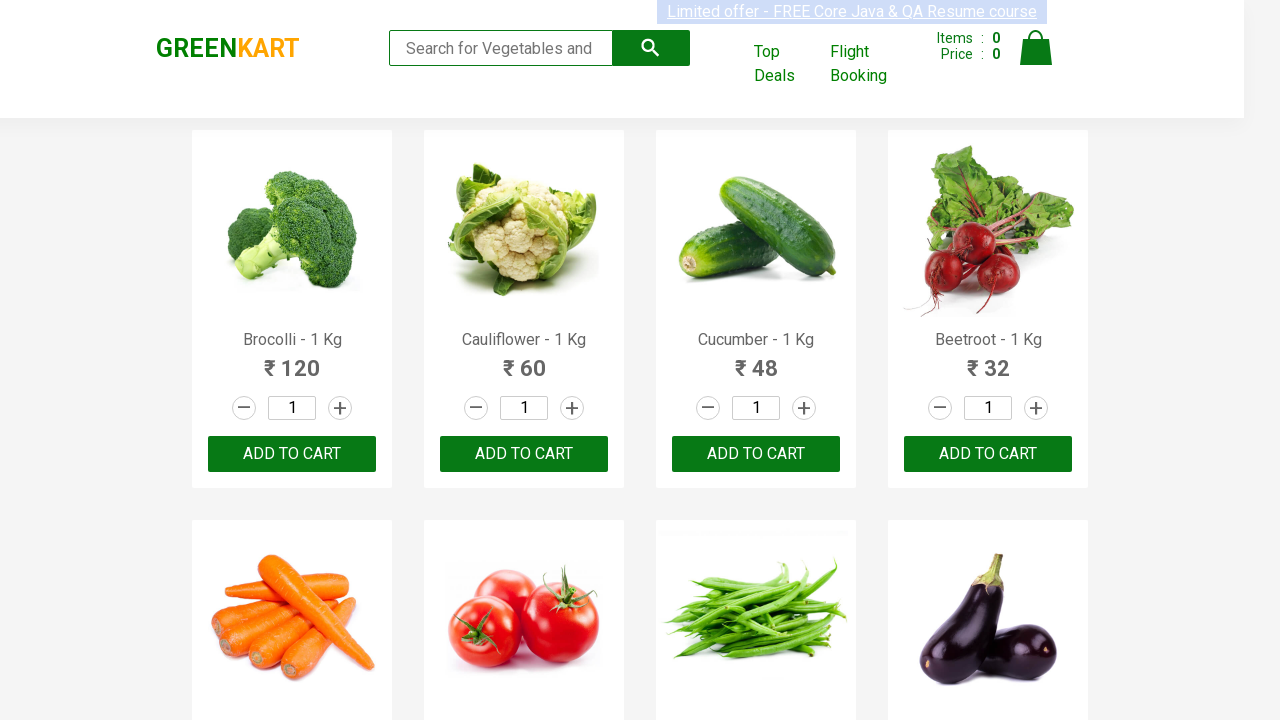

Waited for product names to load on the page
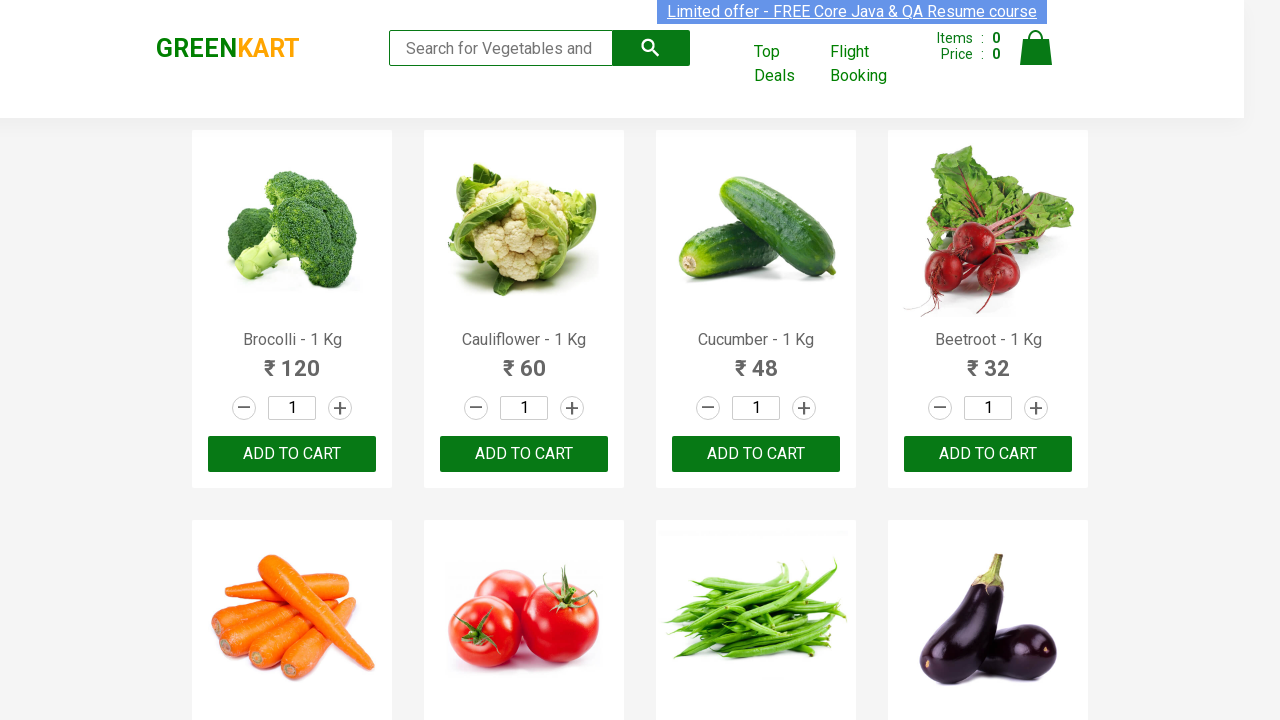

Retrieved all product name elements from the page
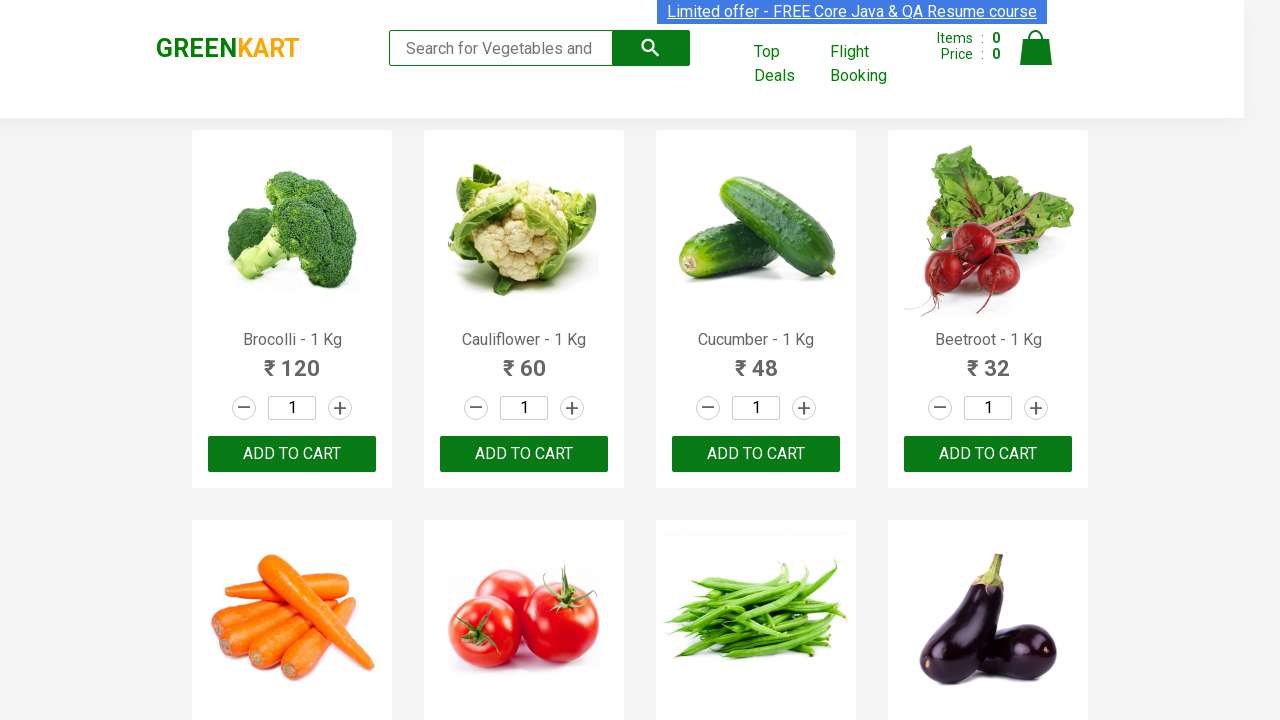

Found matching product: Brocolli
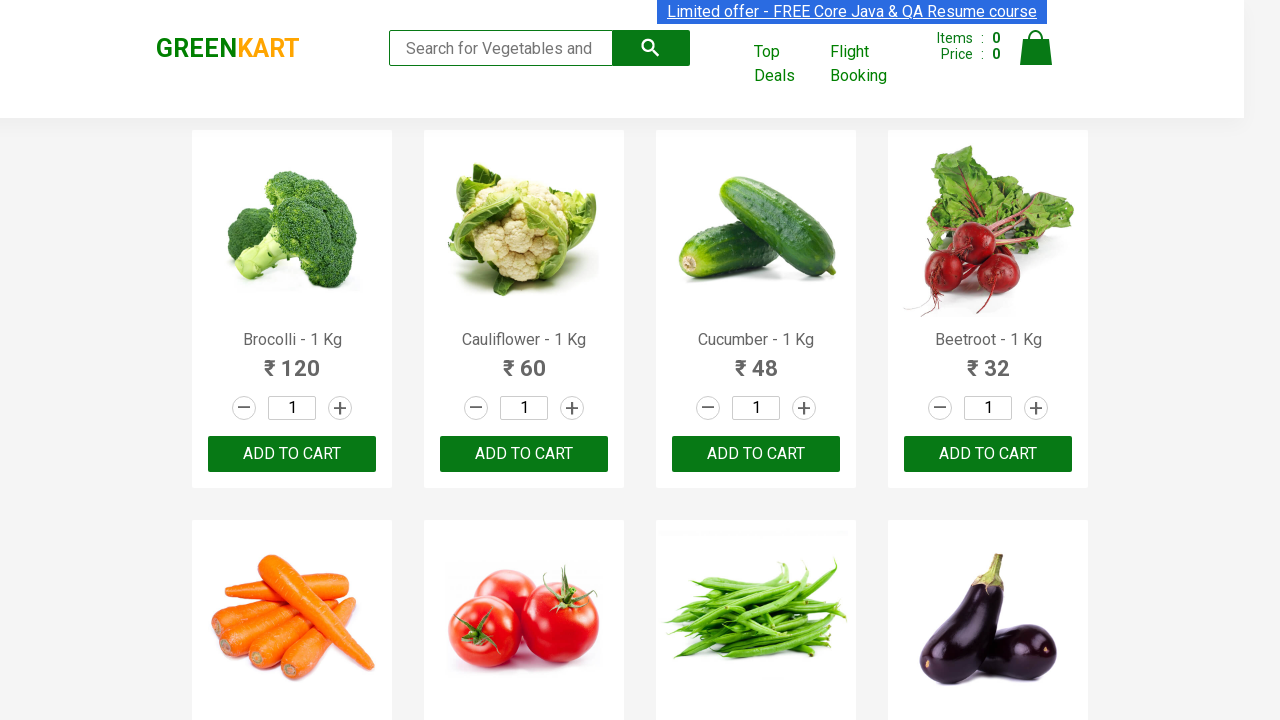

Clicked 'Add to Cart' button for Brocolli at (292, 454) on xpath=//div[@class='product-action']/button >> nth=0
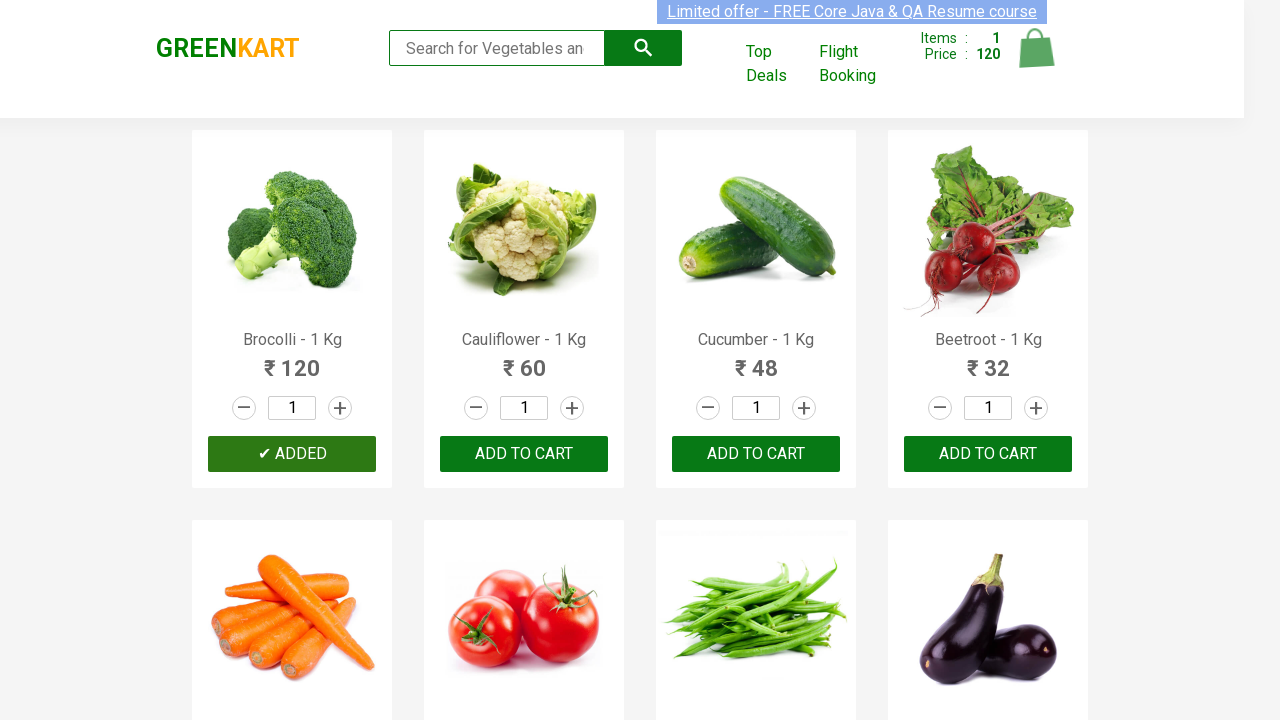

Found matching product: Cauliflower
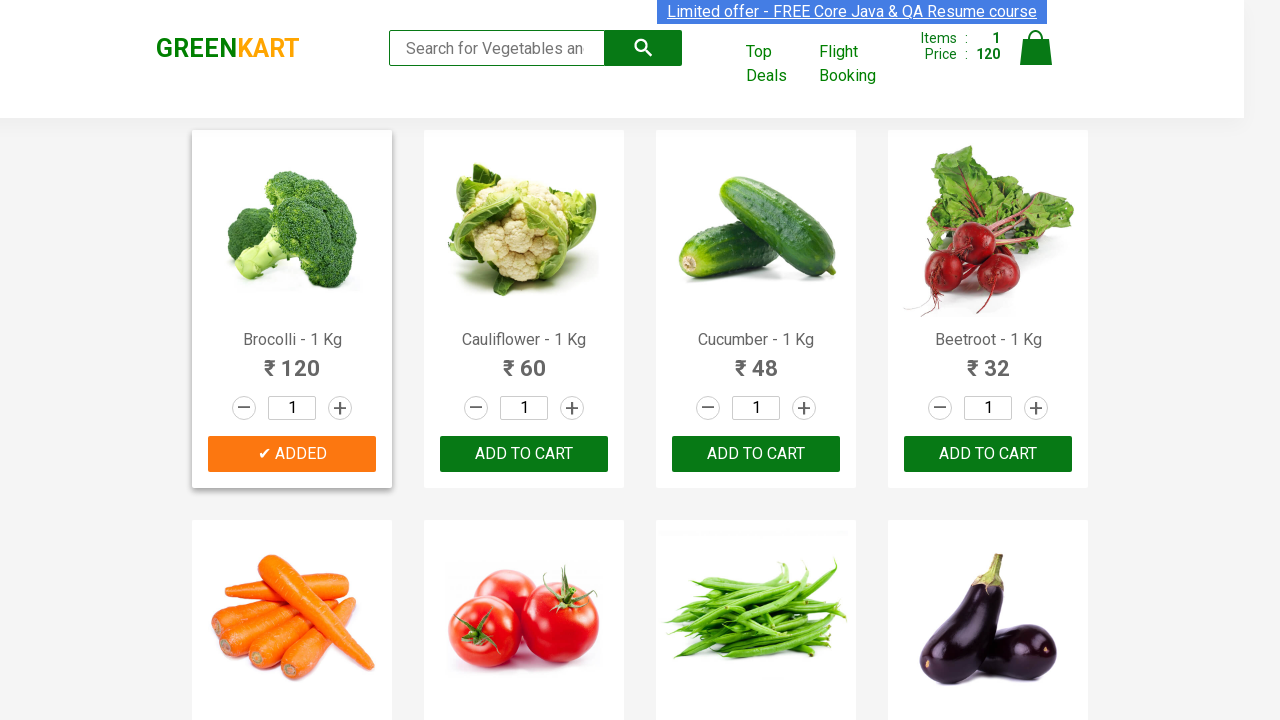

Clicked 'Add to Cart' button for Cauliflower at (524, 454) on xpath=//div[@class='product-action']/button >> nth=1
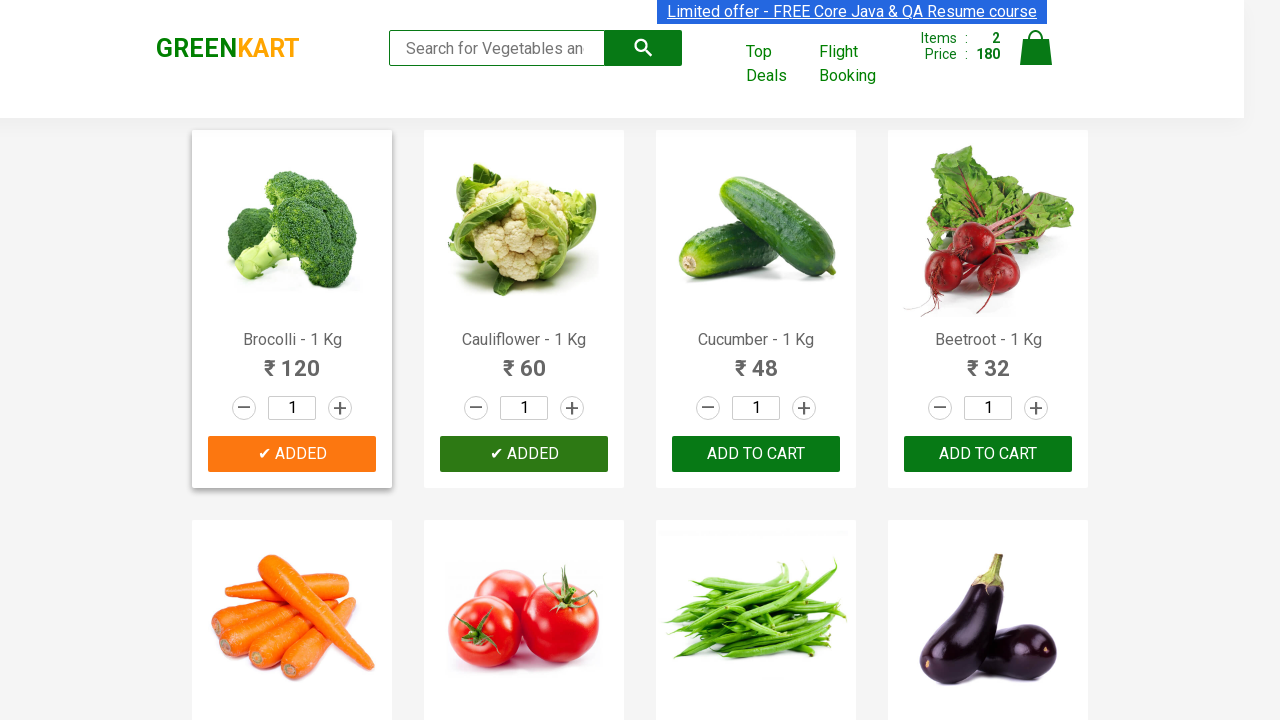

Found matching product: Cucumber
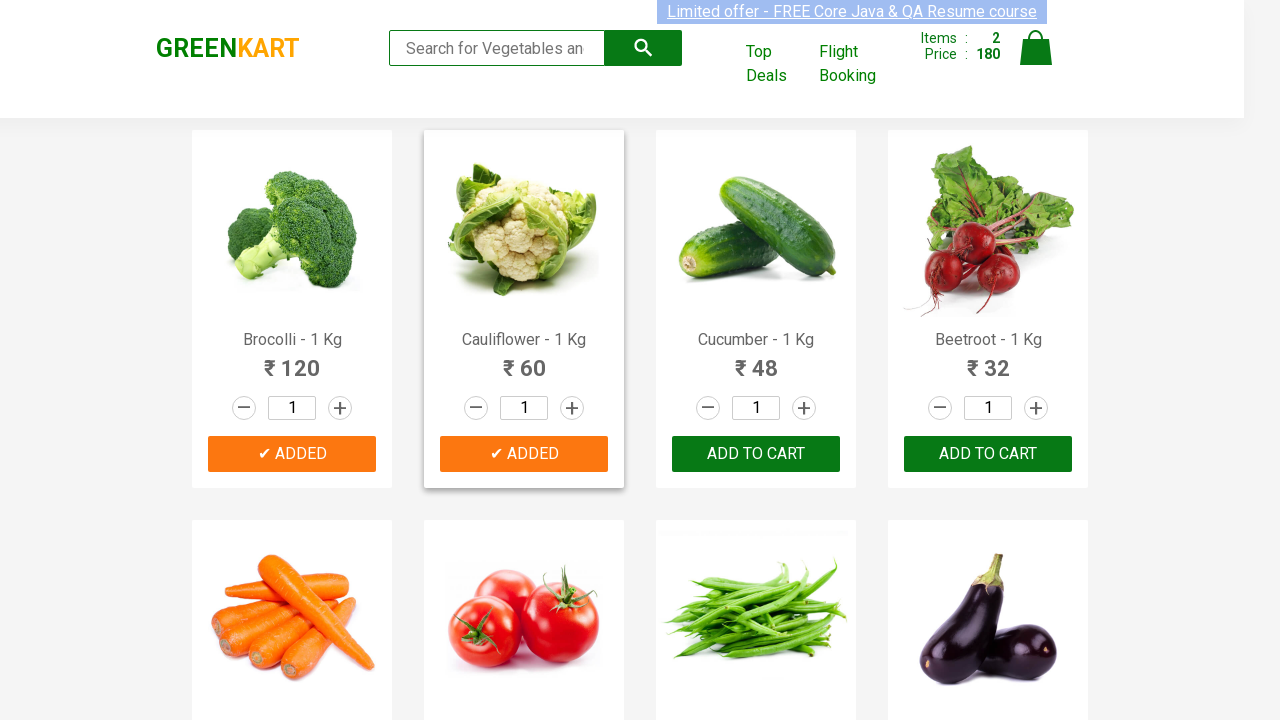

Clicked 'Add to Cart' button for Cucumber at (756, 454) on xpath=//div[@class='product-action']/button >> nth=2
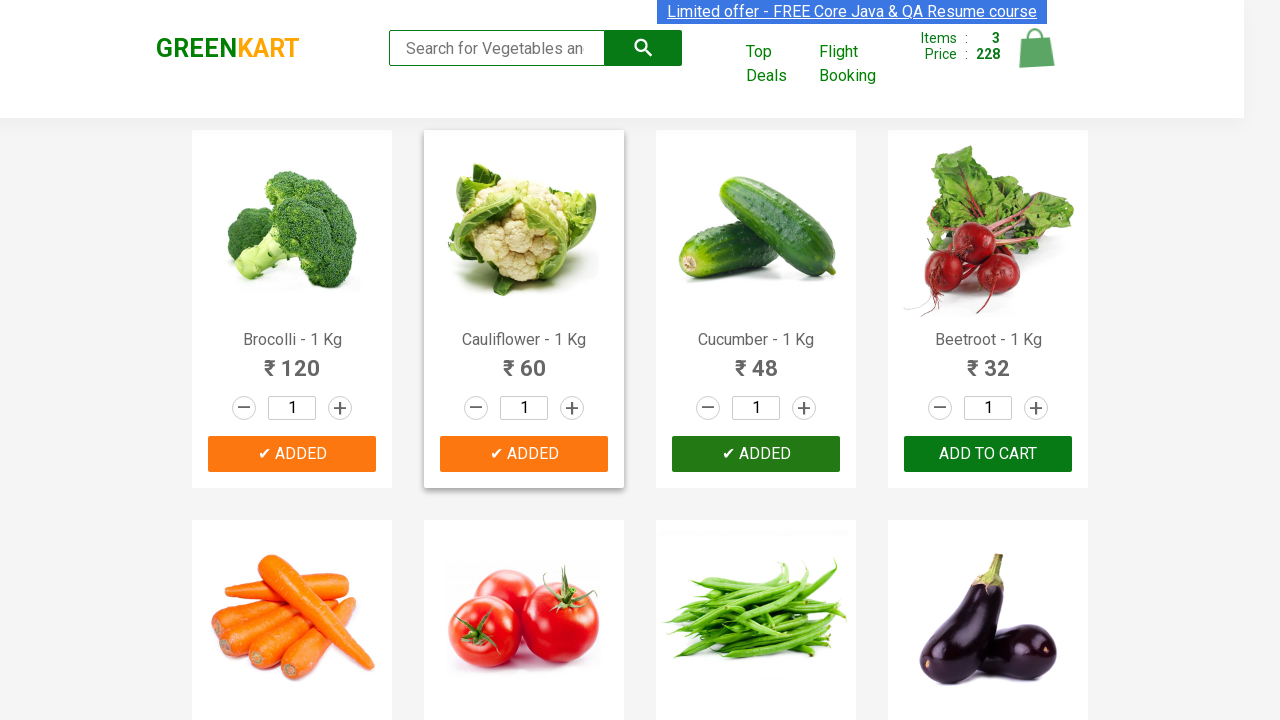

Found matching product: Beetroot
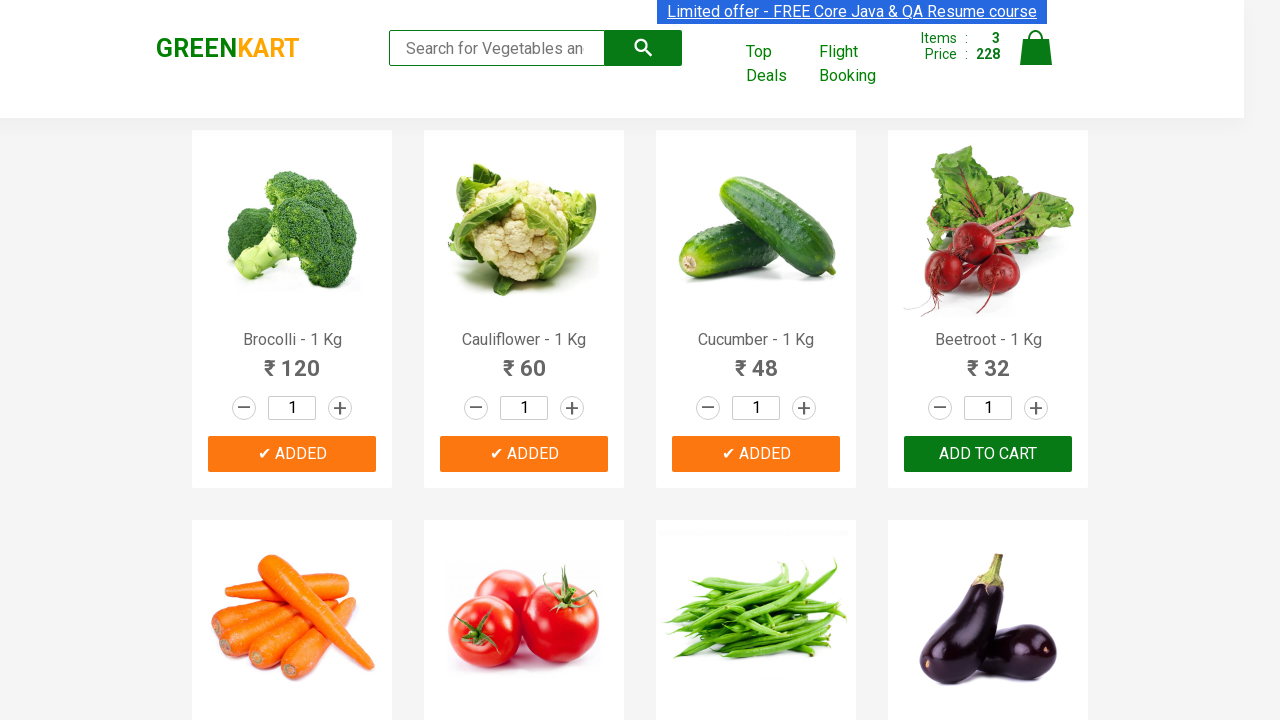

Clicked 'Add to Cart' button for Beetroot at (988, 454) on xpath=//div[@class='product-action']/button >> nth=3
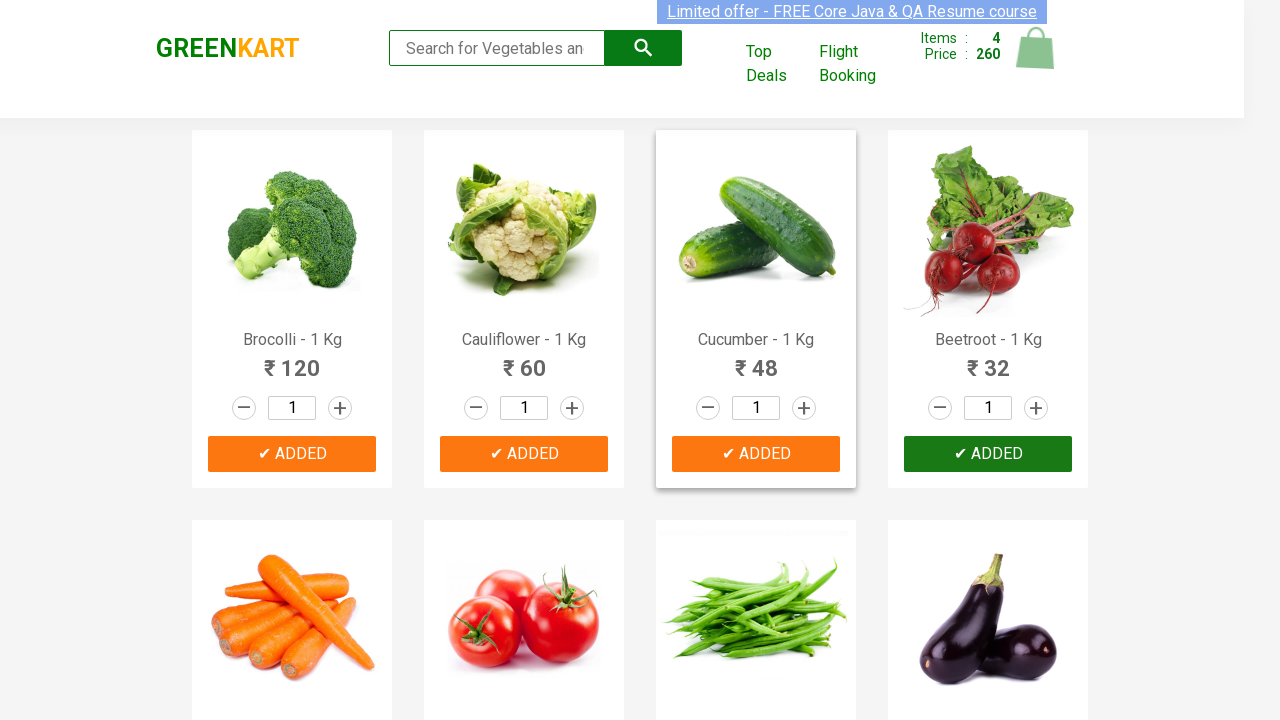

All 4 items (Brocolli, Cauliflower, Cucumber, Beetroot) have been added to cart
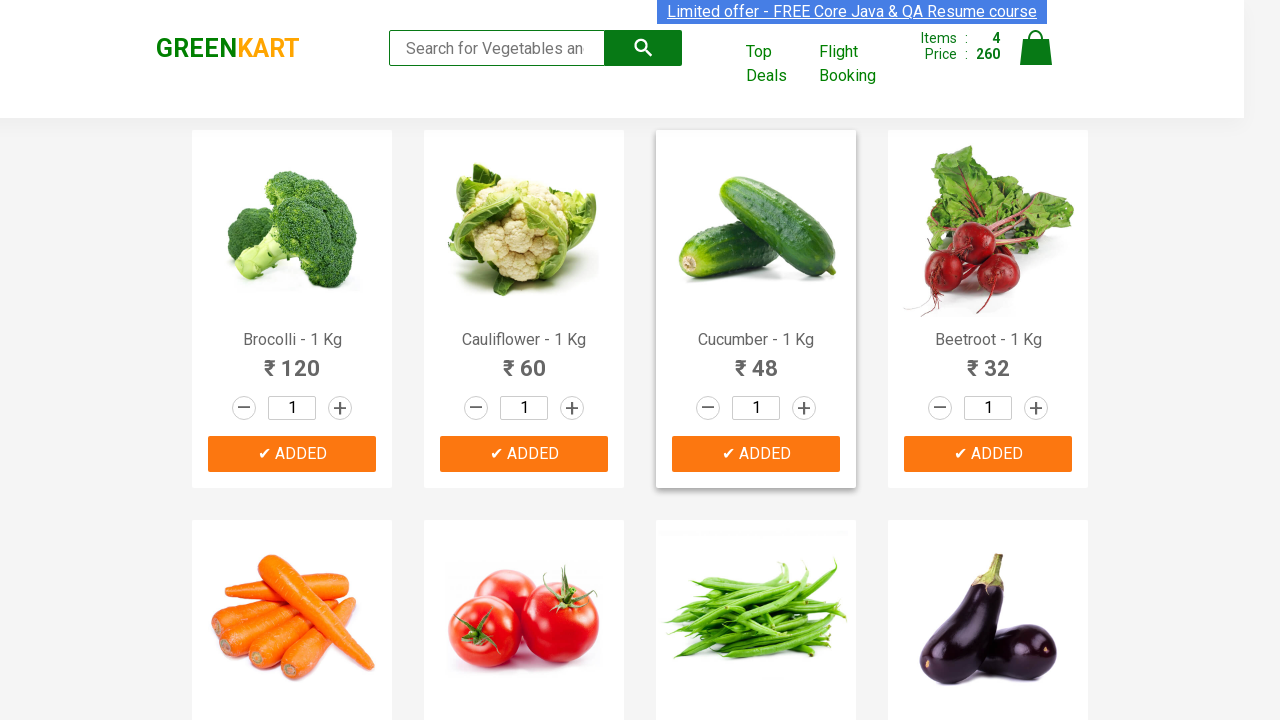

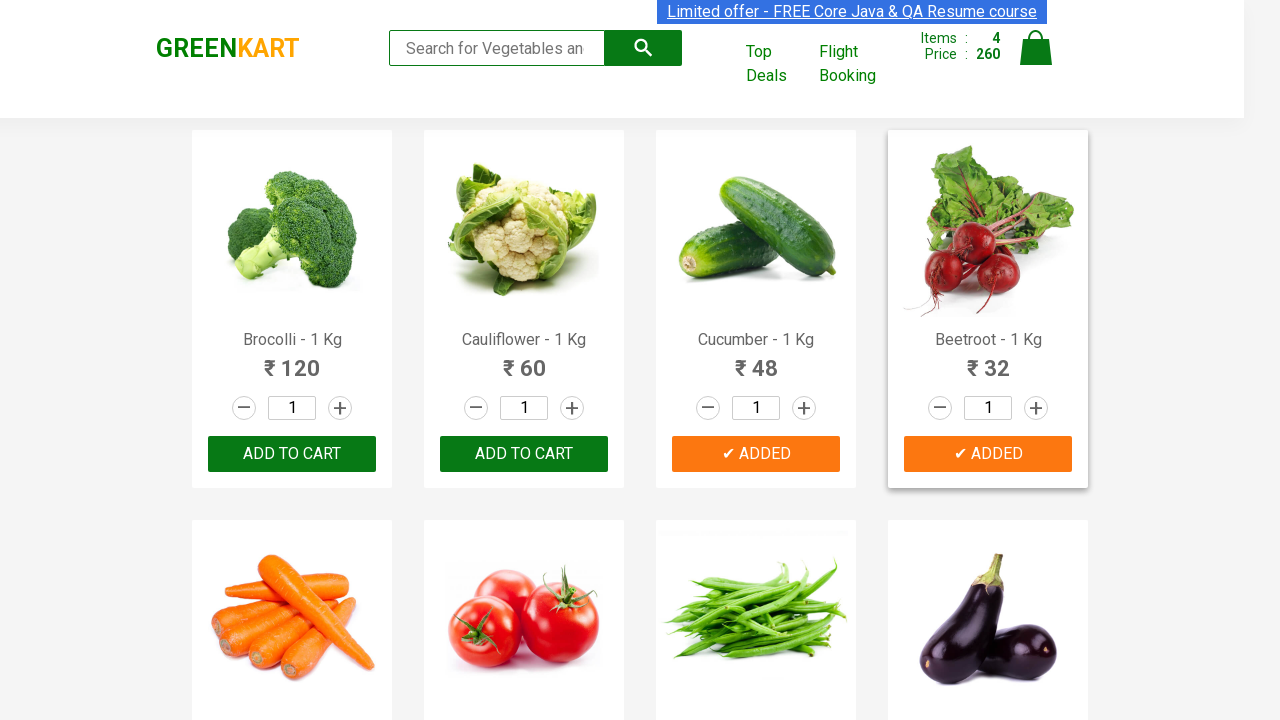